Tests nested menu complex actions by expanding menu items by index and verifying expanded states

Starting URL: https://material.angular.io/components/menu/examples

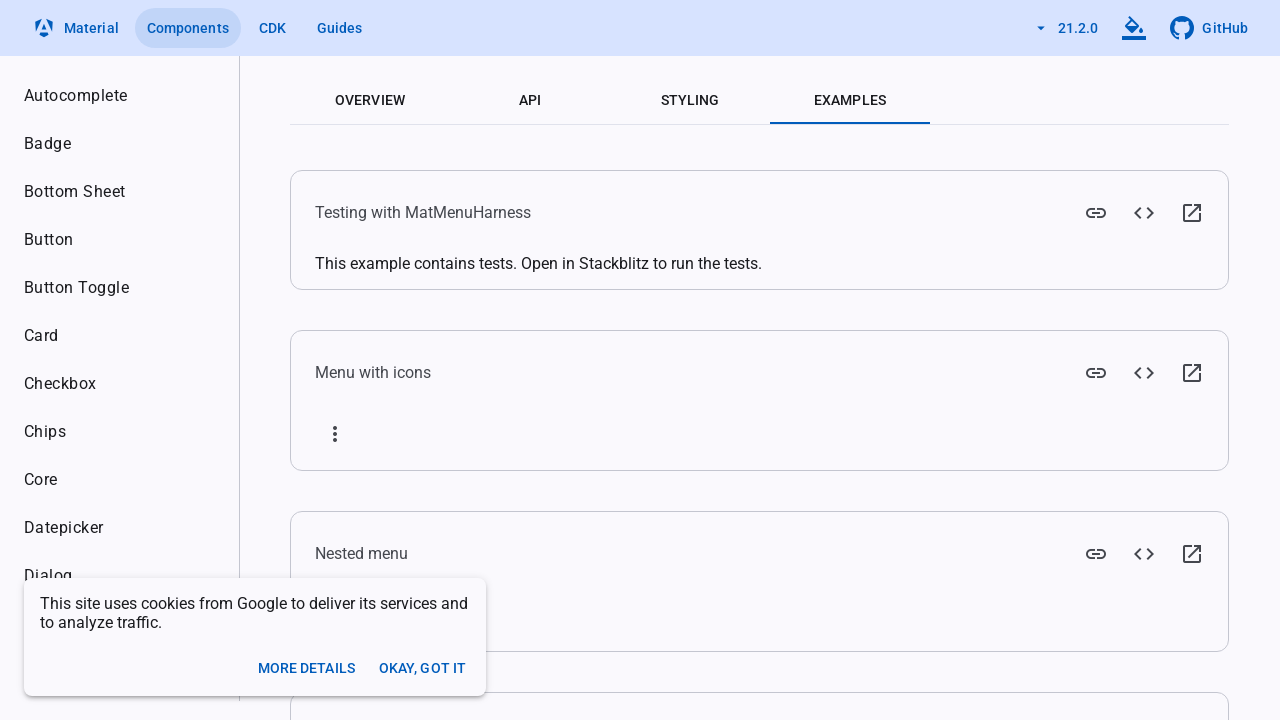

Clicked animal index button in nested menu example at (369, 388) on menu-nested-example button
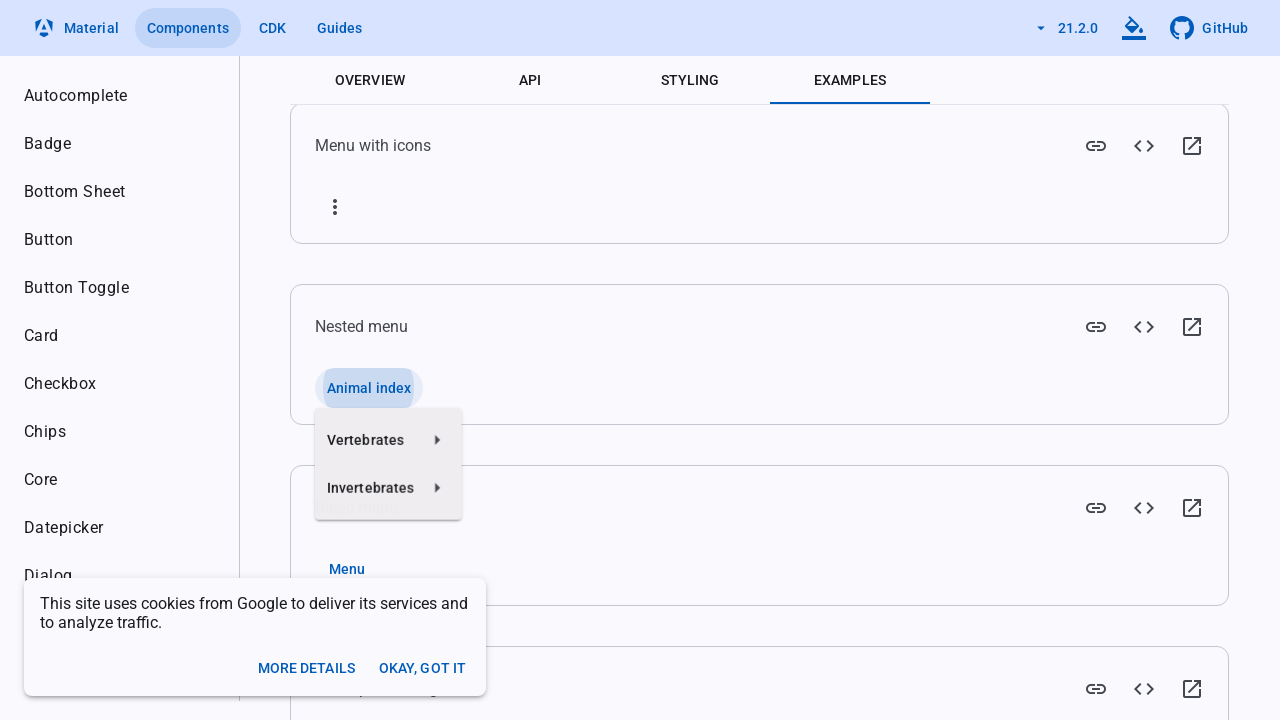

Menu panel appeared
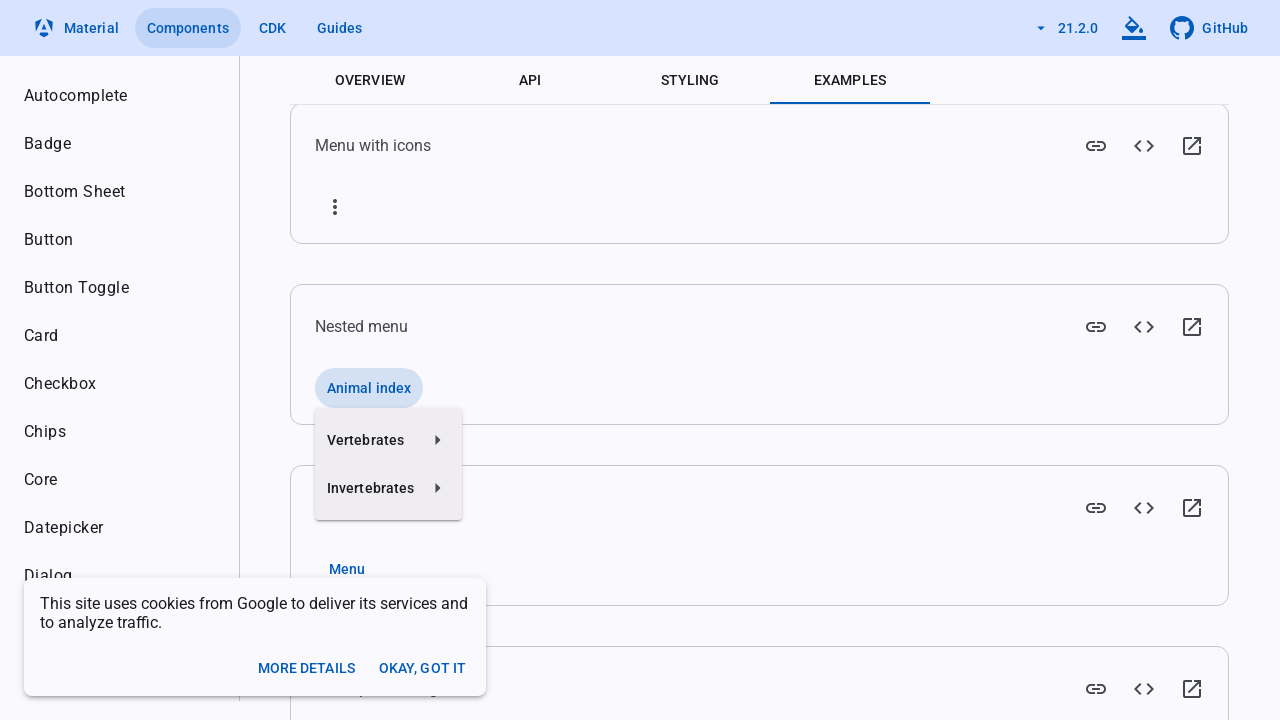

Hovered on second menu item (index 1) at (389, 488) on .mat-mdc-menu-panel .mat-mdc-menu-item >> nth=1
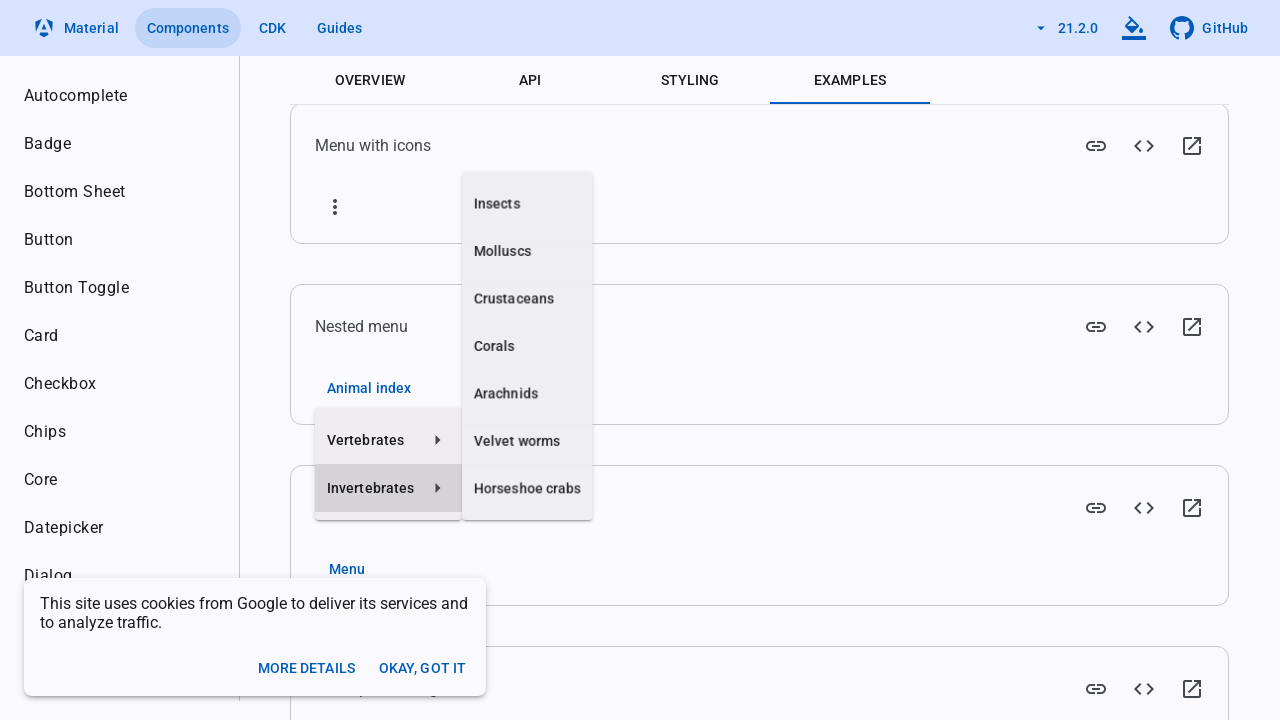

Waited 300ms for menu interaction
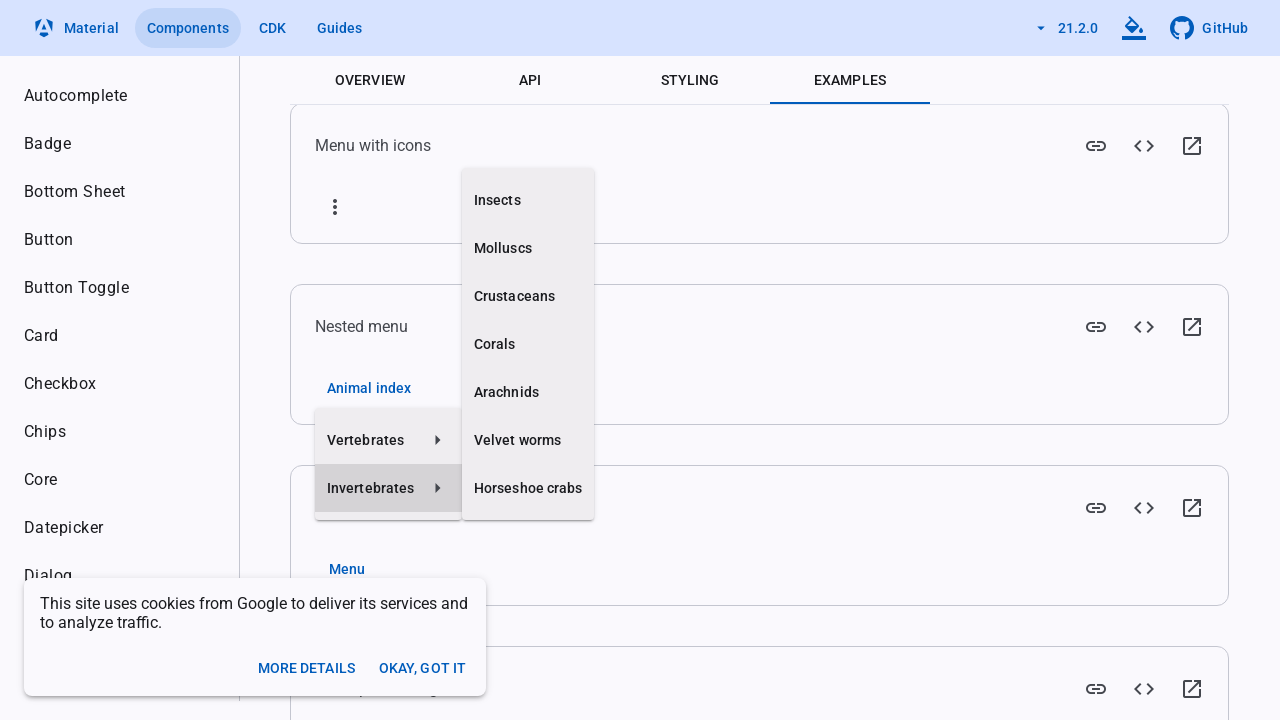

Hovered on first menu item (index 0) at (389, 440) on .mat-mdc-menu-panel .mat-mdc-menu-item >> nth=0
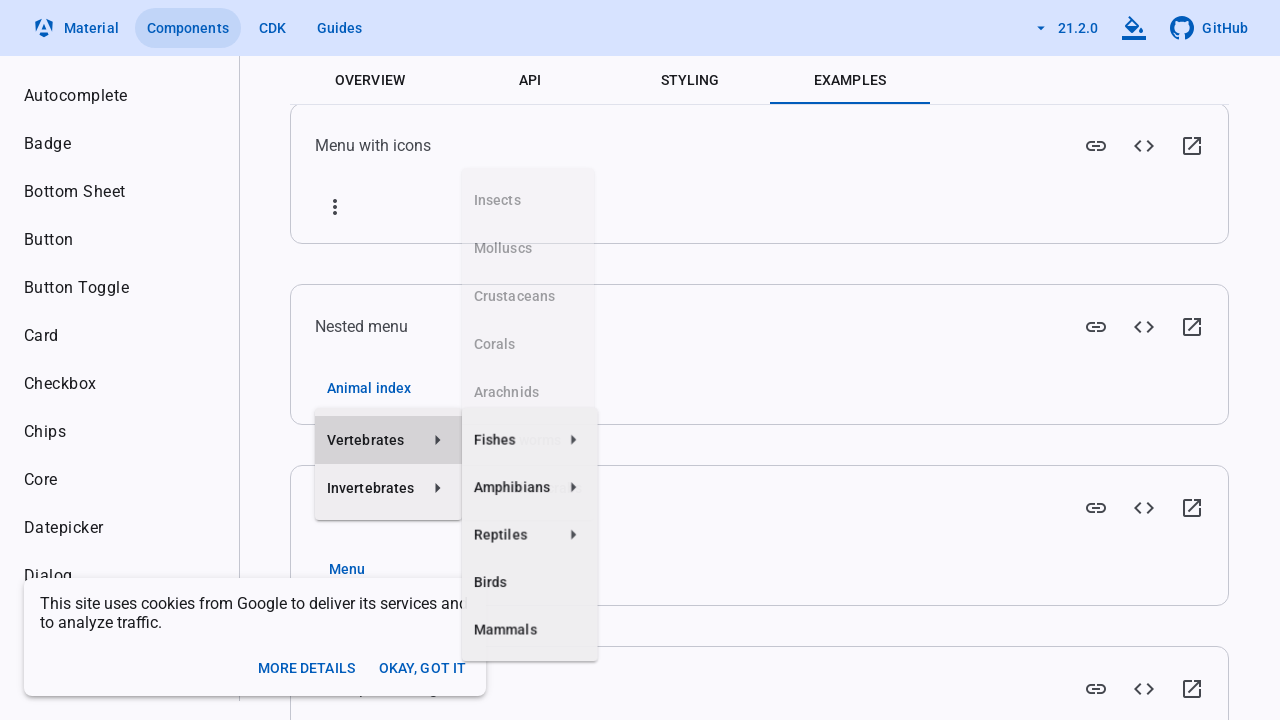

Waited 300ms for menu interaction
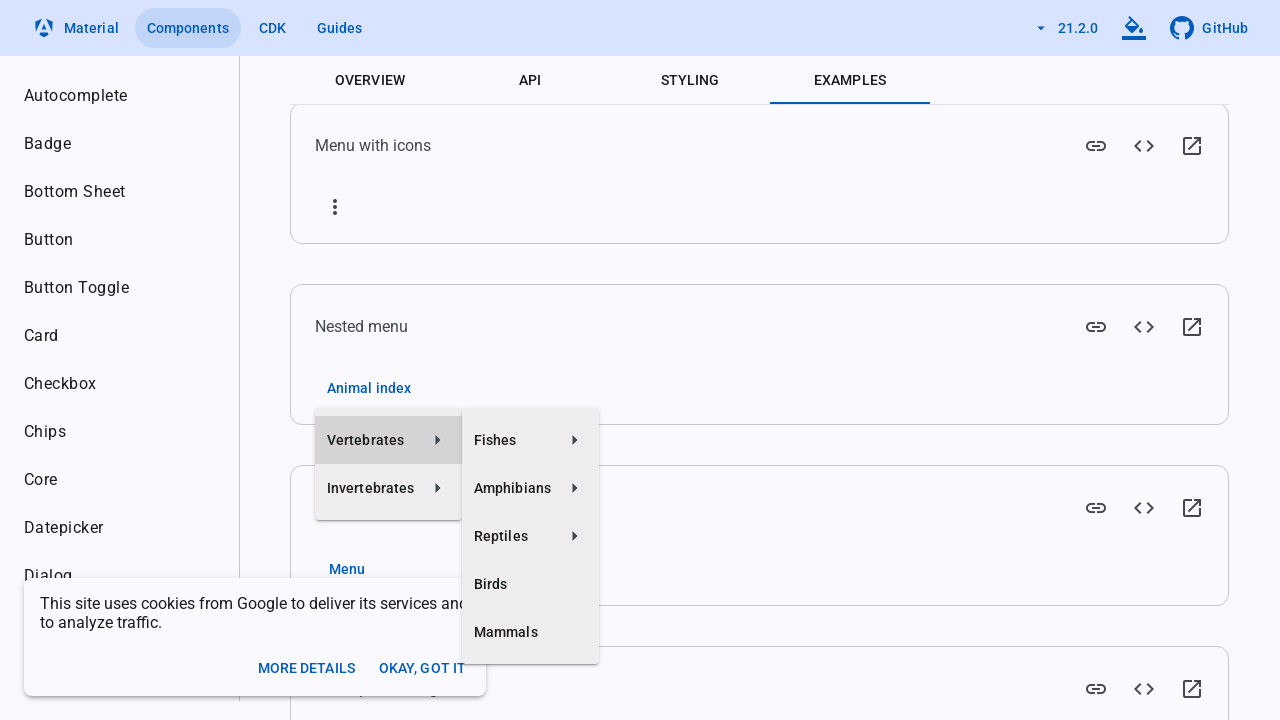

Pressed Escape to close menus
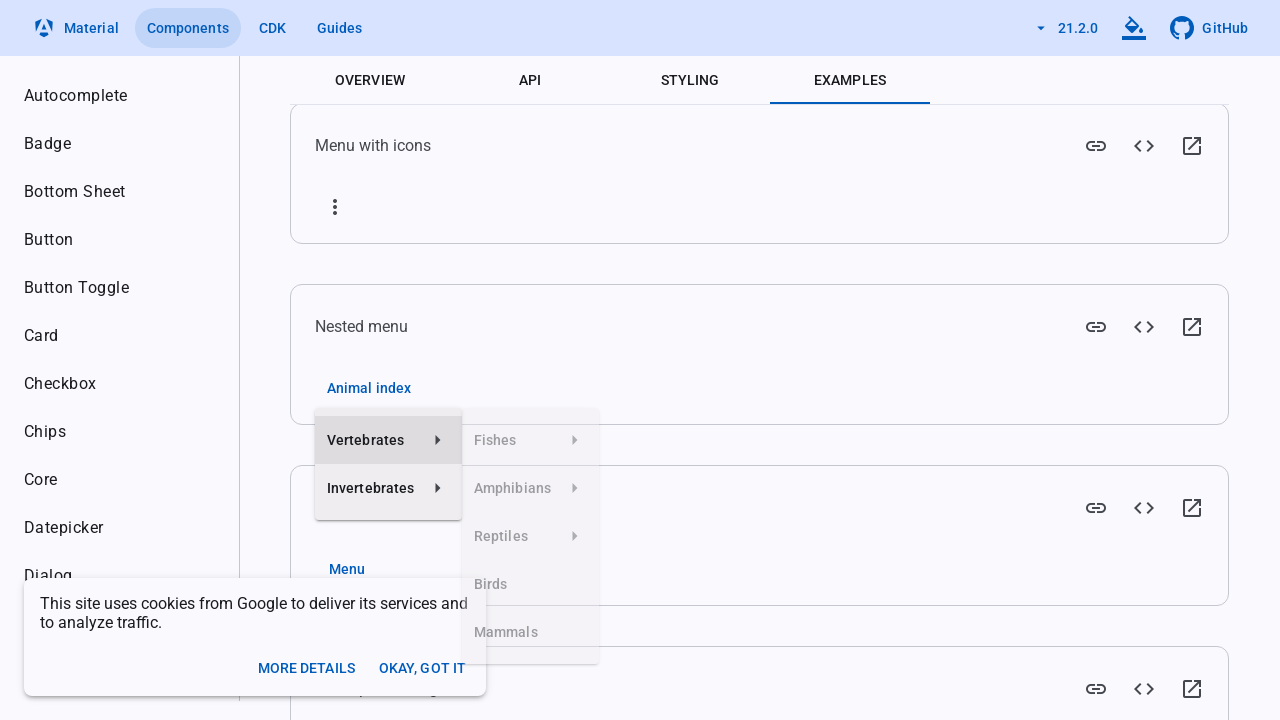

Waited 500ms for menus to close
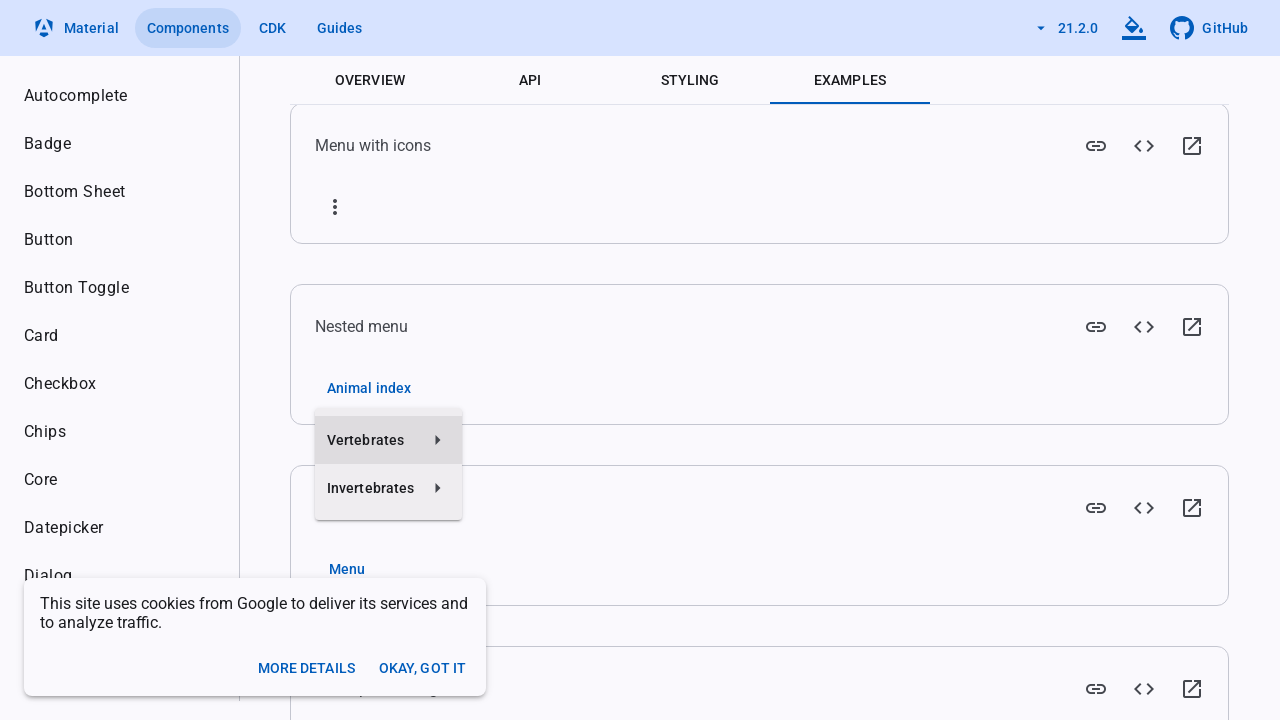

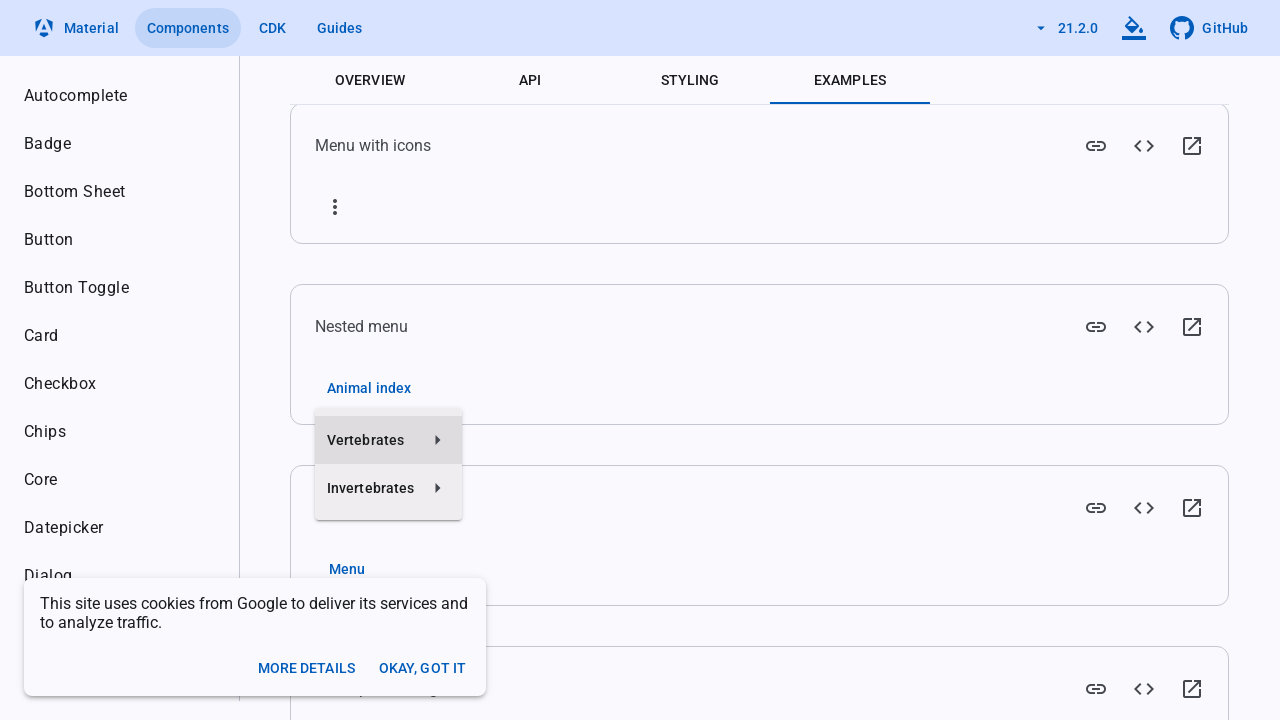